Tests checkbox interaction on W3Schools tryit editor by switching to the iframe and clicking a checkbox if it's not already selected

Starting URL: https://www.w3schools.com/tags/tryit.asp?filename=tryhtml5_input_type_checkbox

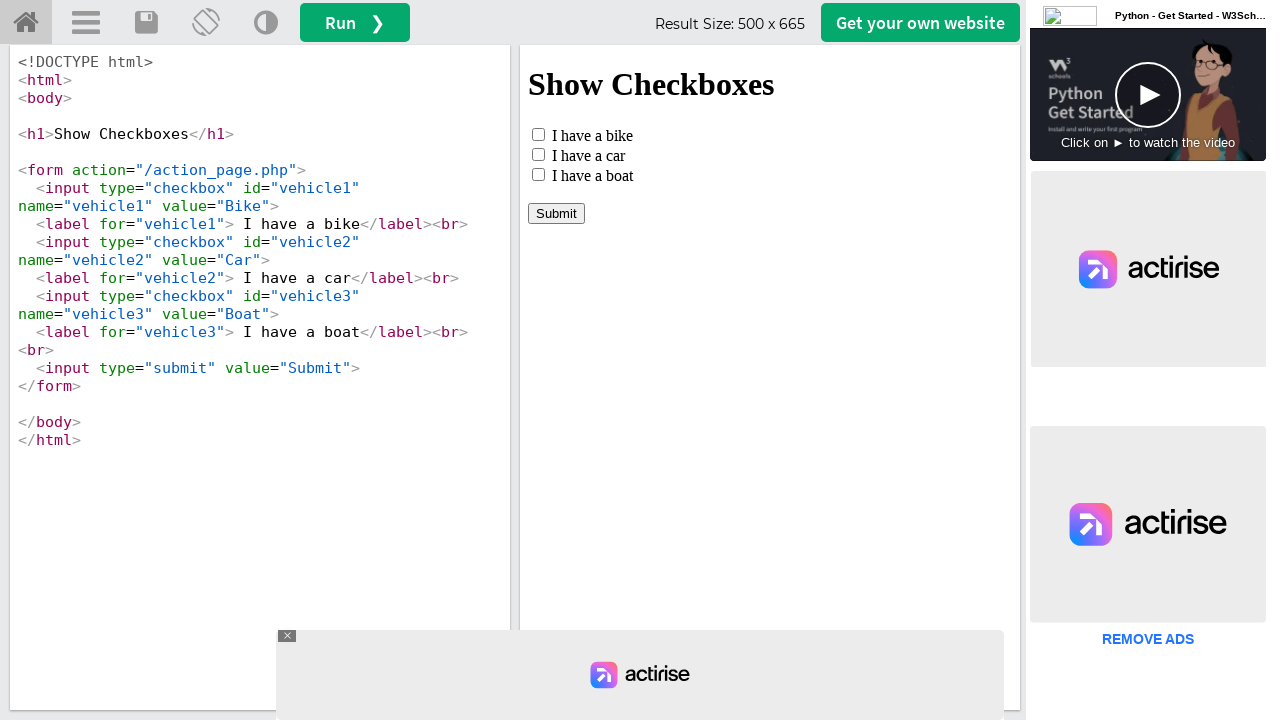

Located iframe with ID 'iframeResult'
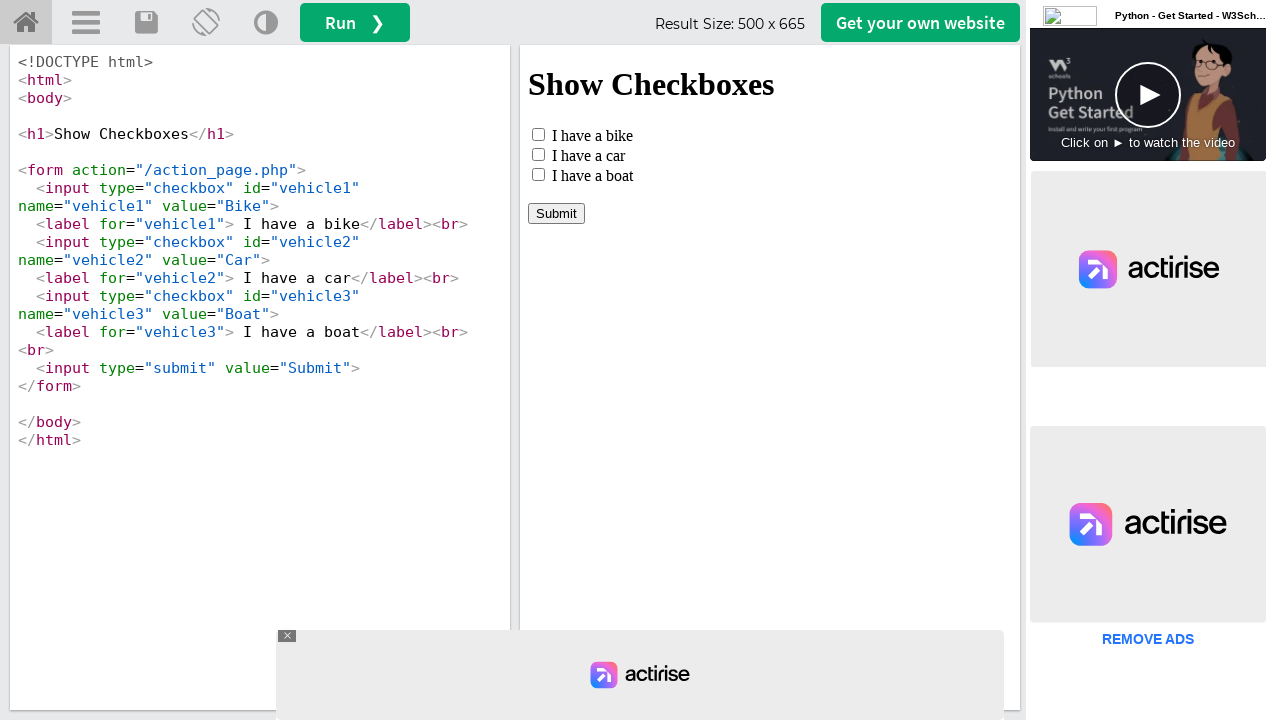

Located checkbox element with ID 'vehicle1' in iframe
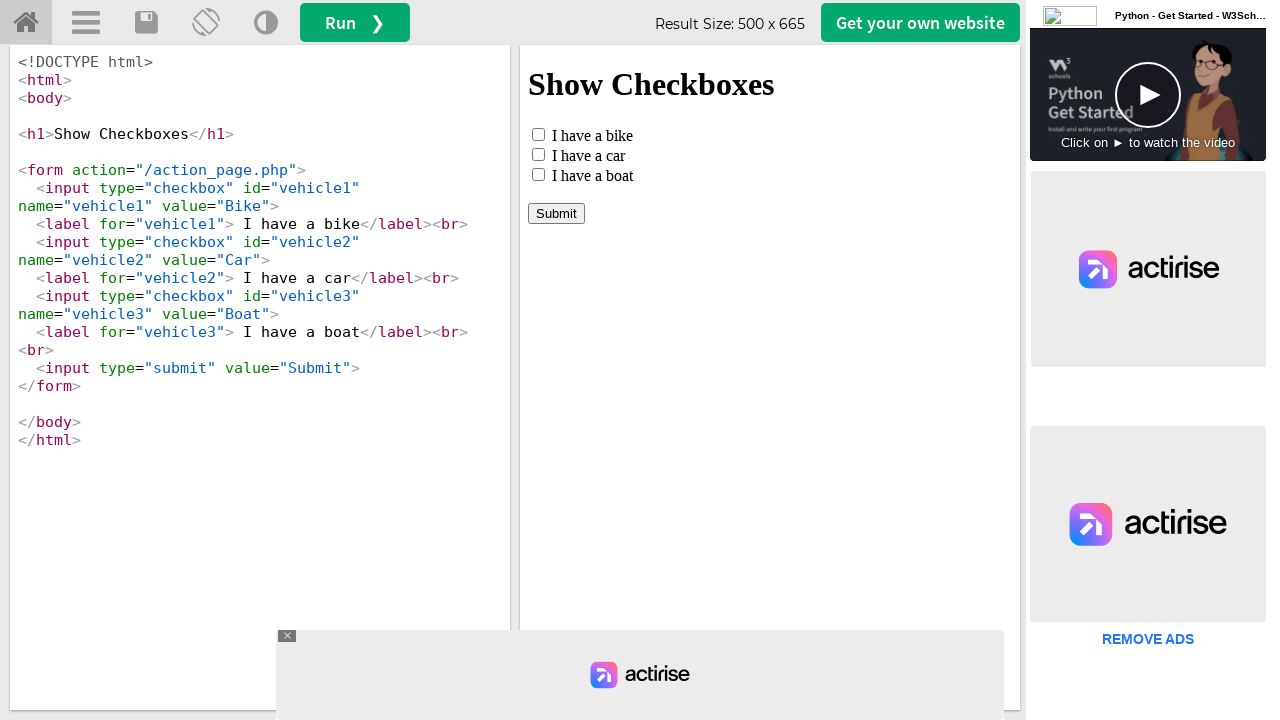

Checkbox became visible
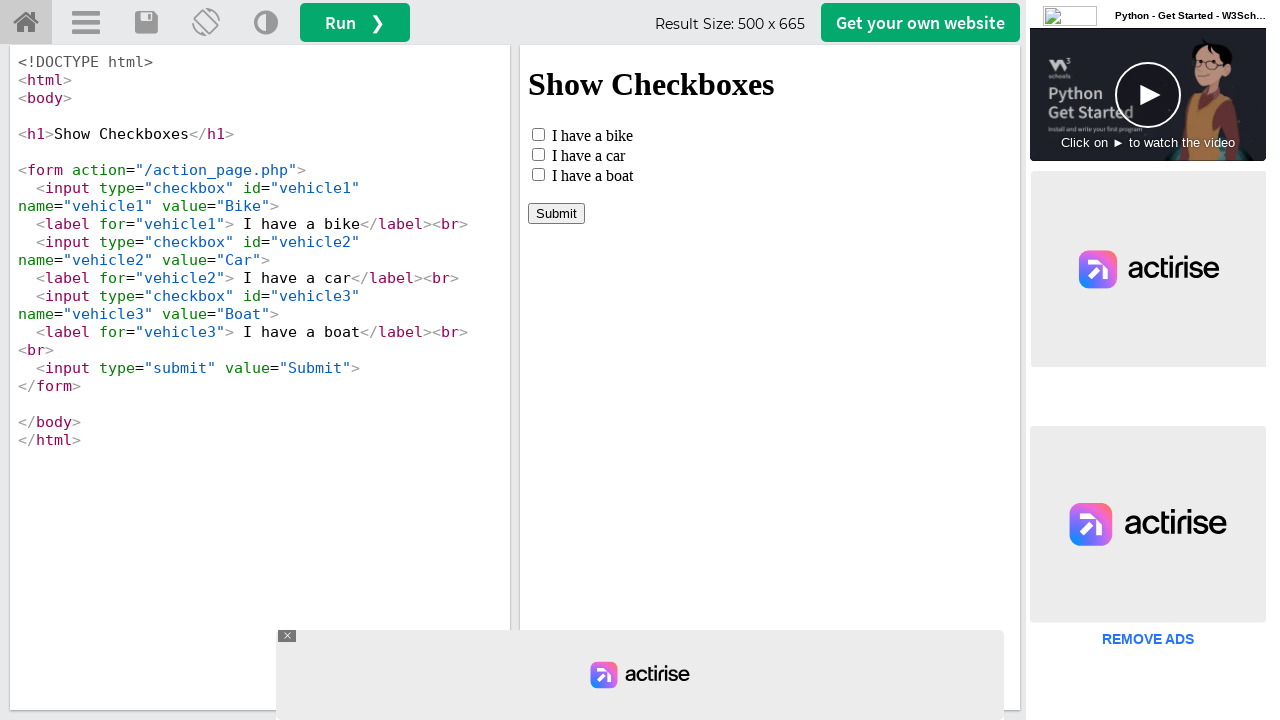

Checkbox was not selected, clicked it to select at (538, 134) on #iframeResult >> internal:control=enter-frame >> #vehicle1
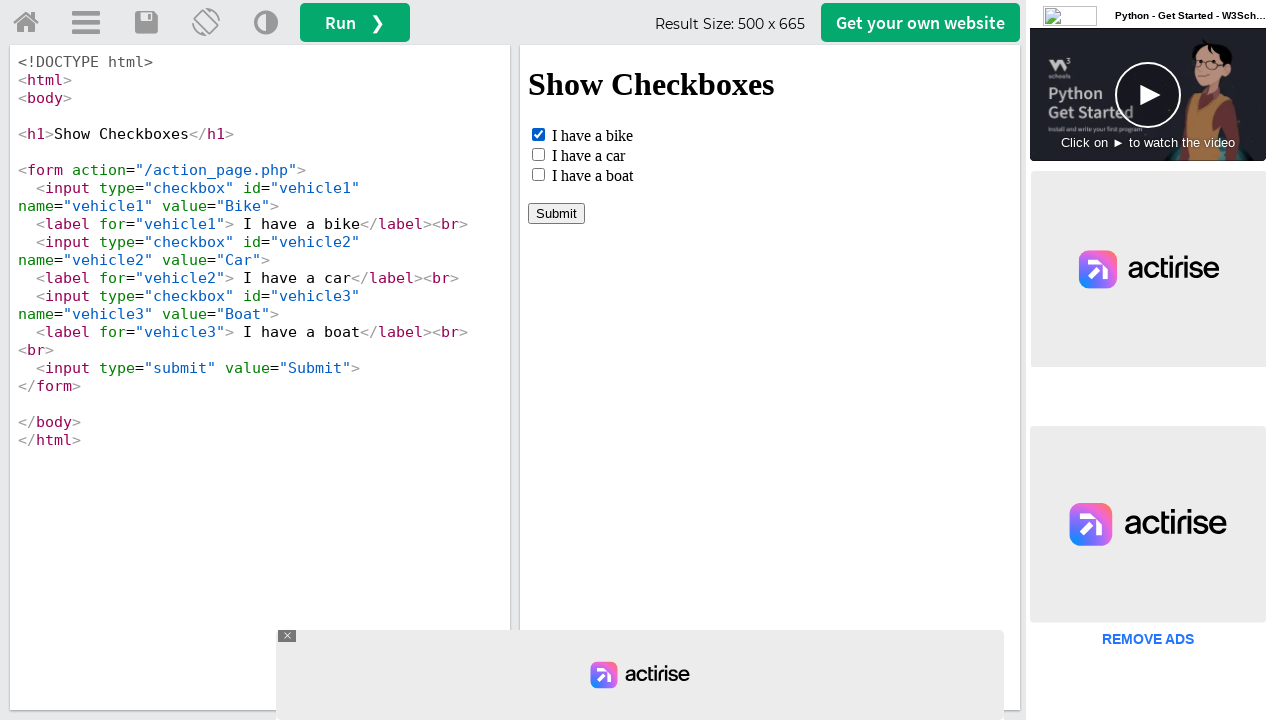

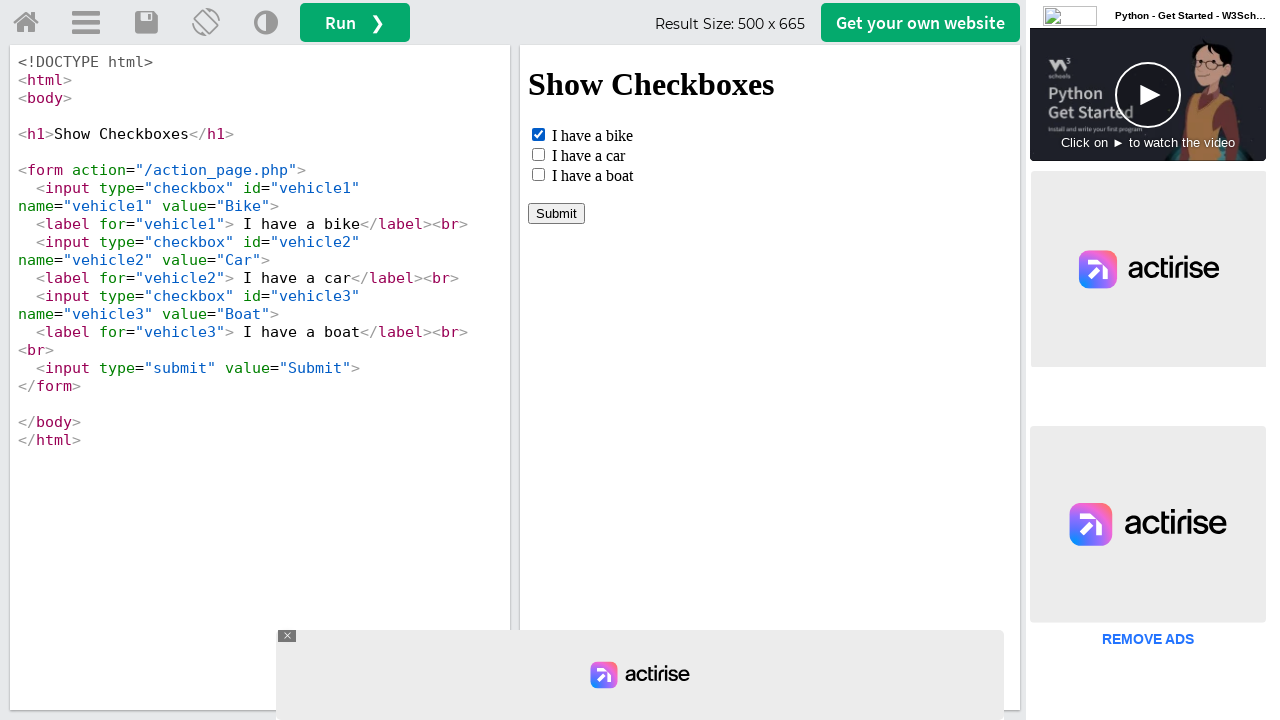